Tests navigation and search functionality on Douban Books by clicking a navigation link and then searching for a book topic using the search input field.

Starting URL: https://book.douban.com/latest

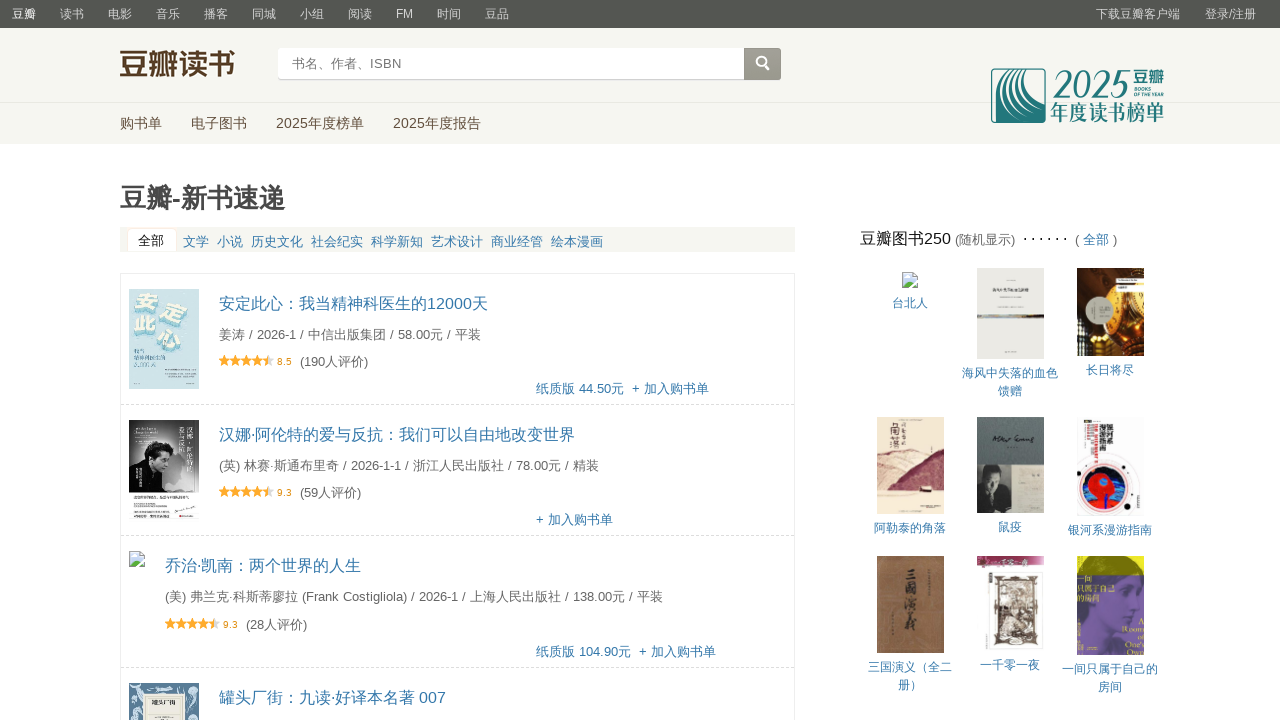

Clicked navigation link in xbar at (196, 242) on xpath=//div[@class="xbar"]//a
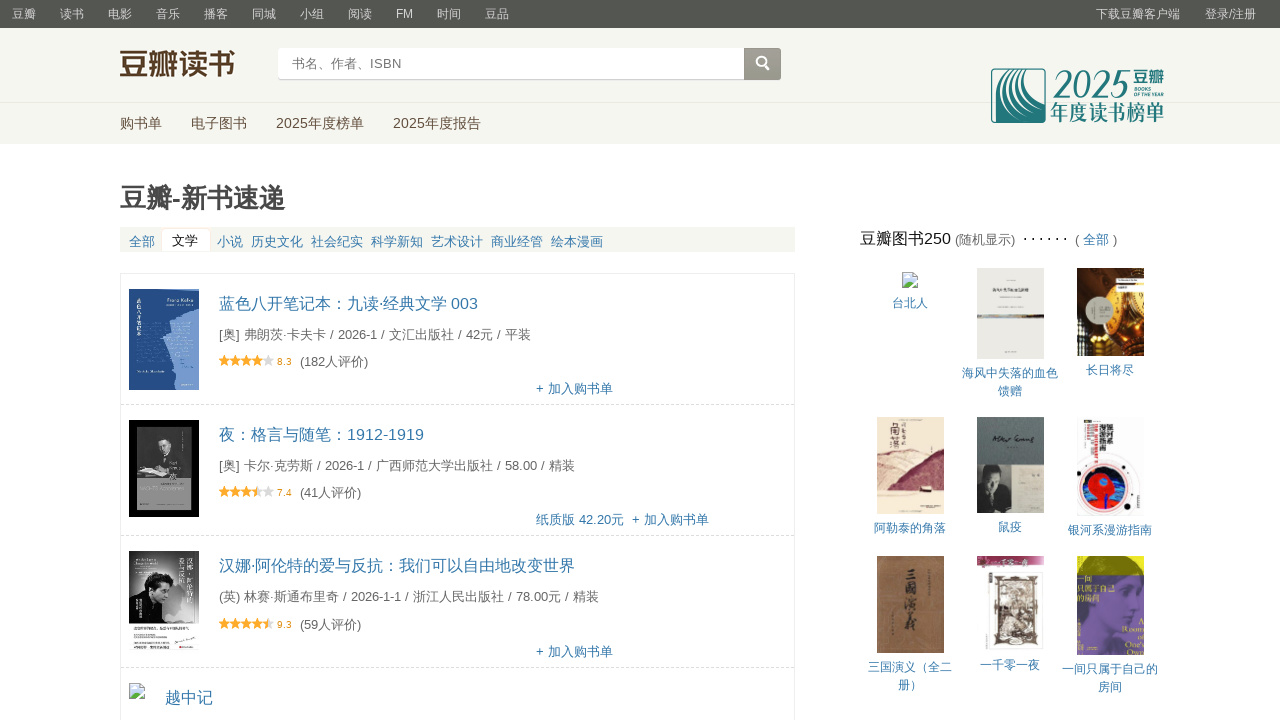

Navigation completed and page content loaded
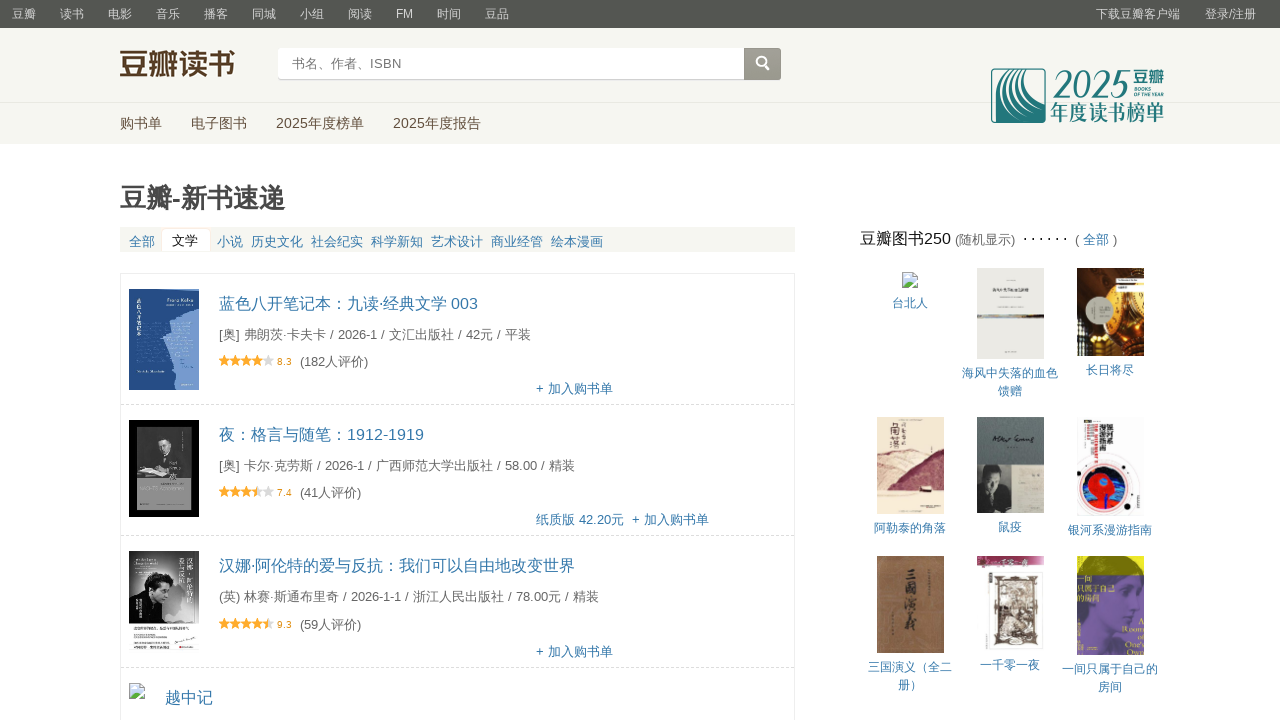

Entered search term '爬虫' in search field on //div[@class="nav-search"]//input
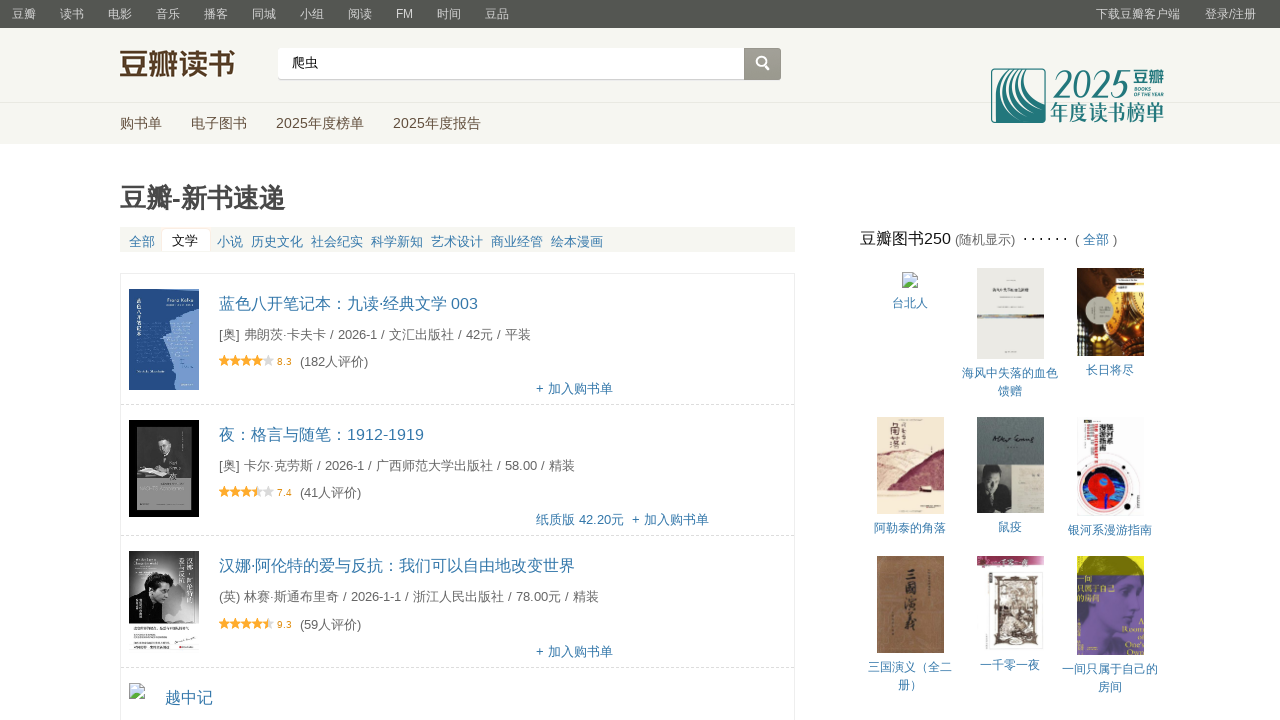

Pressed Enter to submit search query on //div[@class="nav-search"]//input
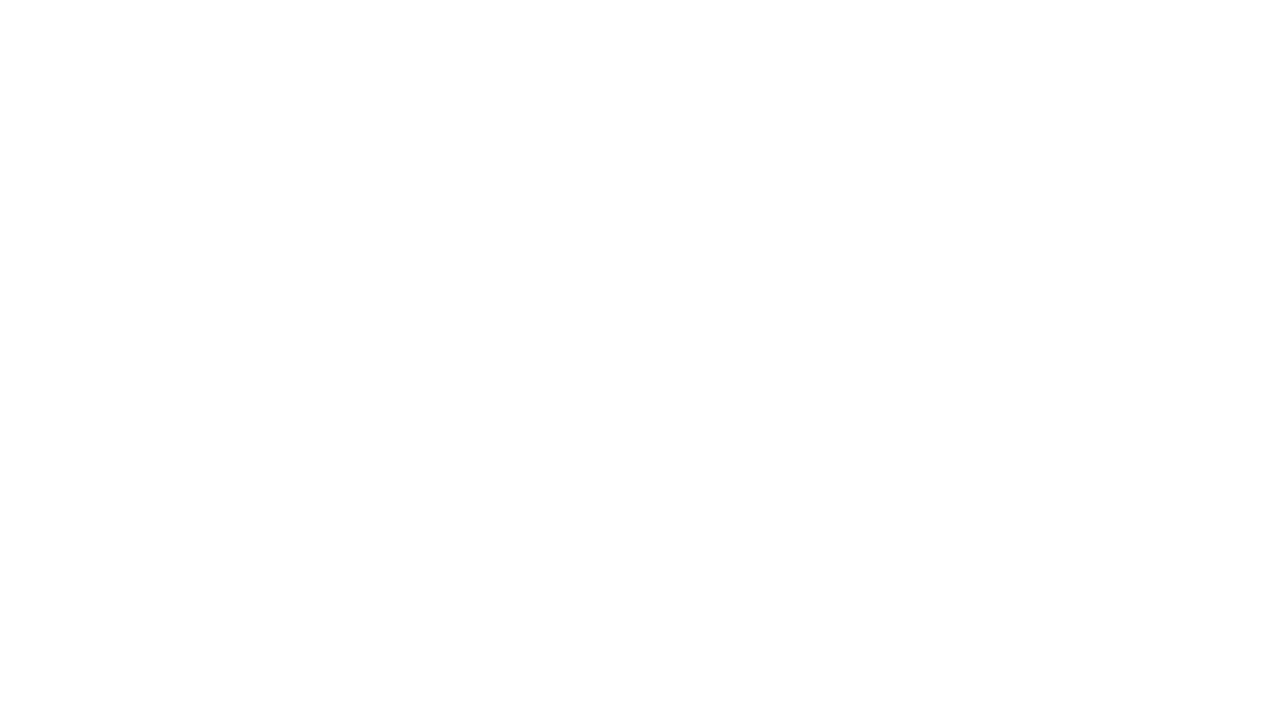

Search results loaded and displayed
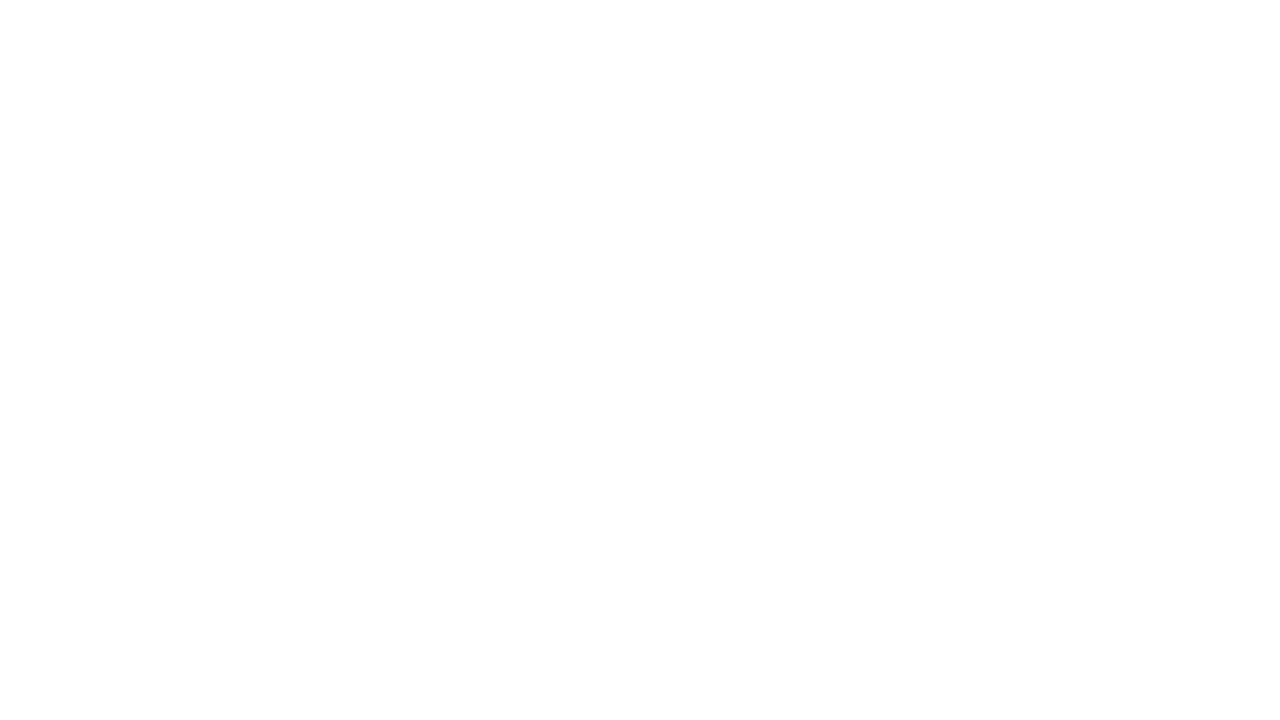

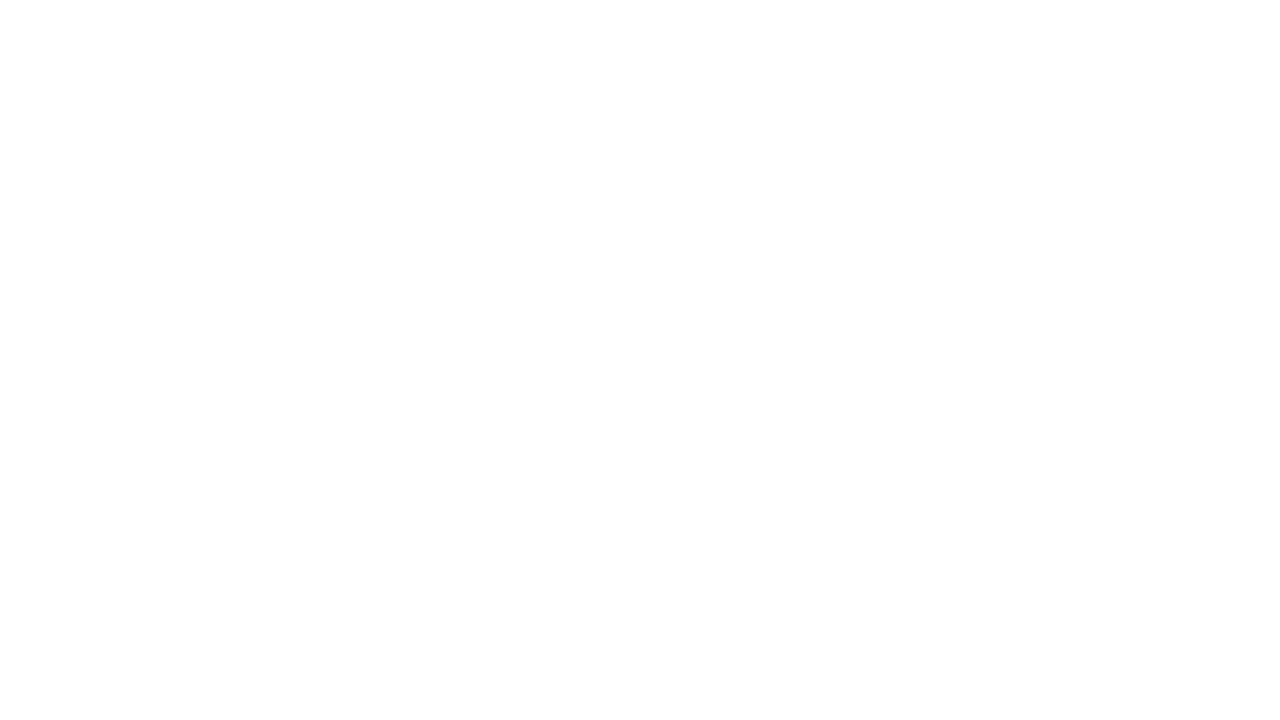